Tests drag and drop functionality by dragging an element from source to target location and verifying the result

Starting URL: http://only-testing-blog.blogspot.in/2014/09/drag-and-drop.html

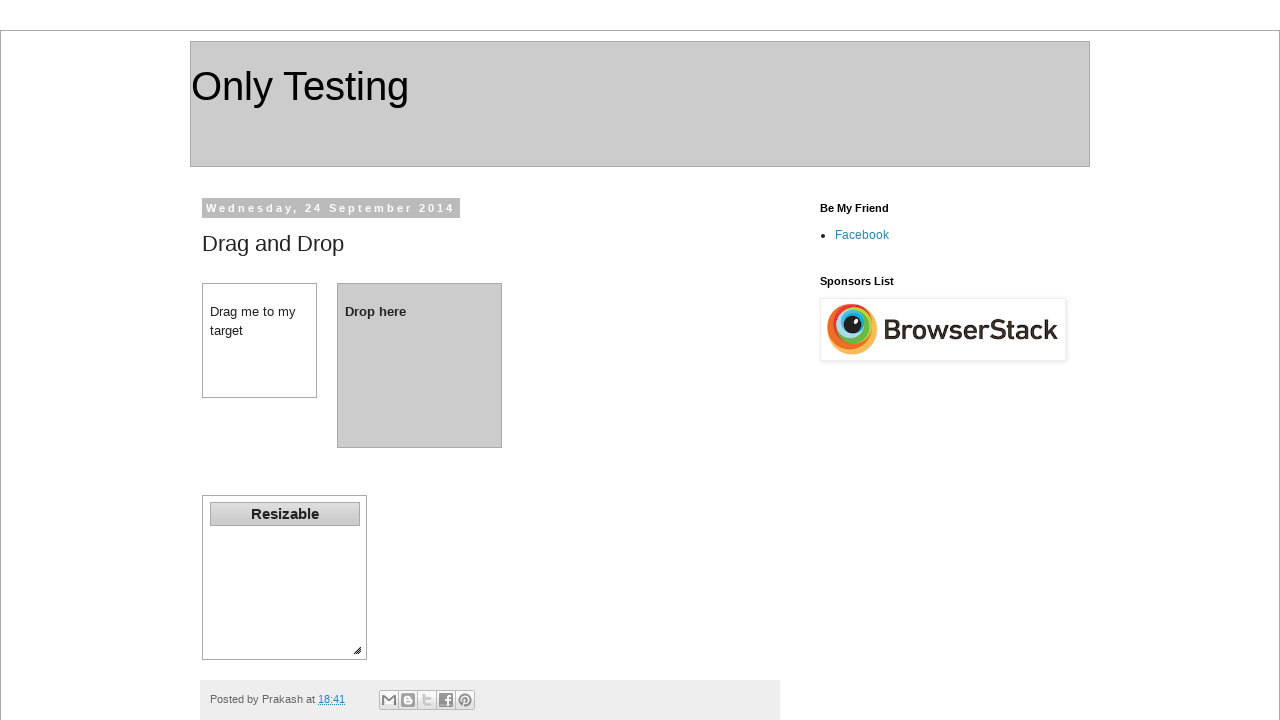

Located source element with id 'dragdiv'
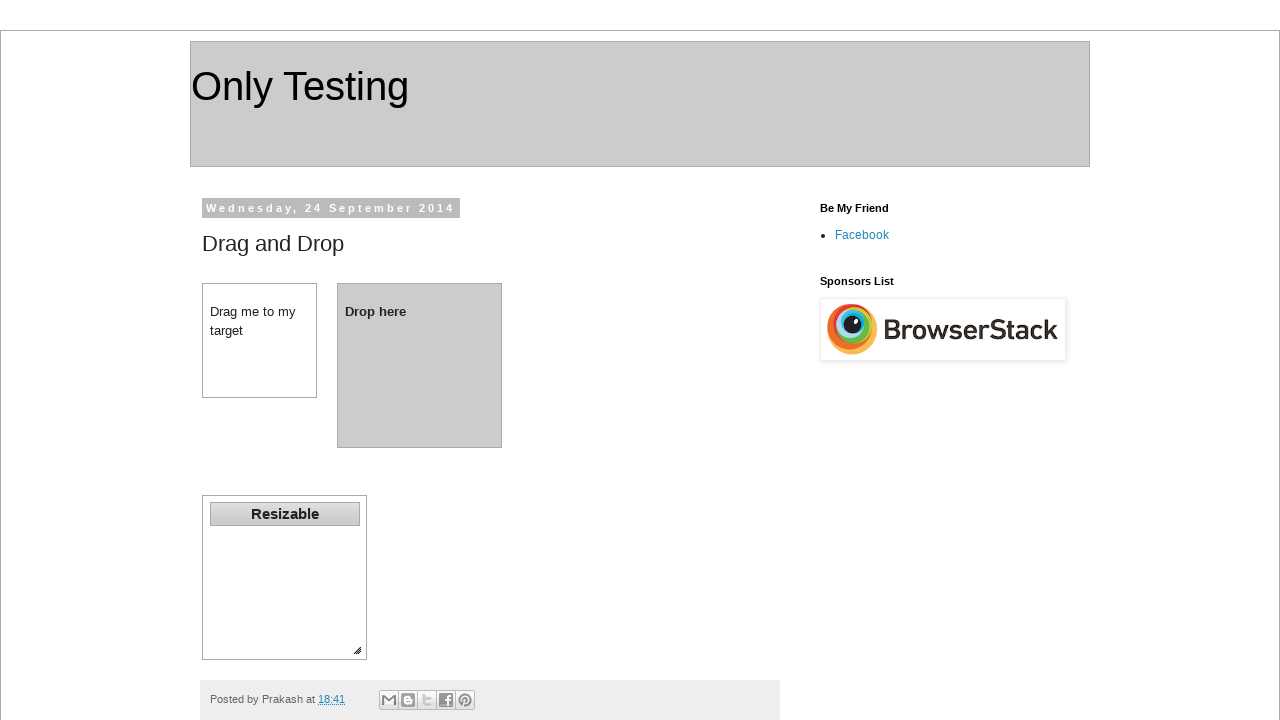

Located target element with id 'dropdiv'
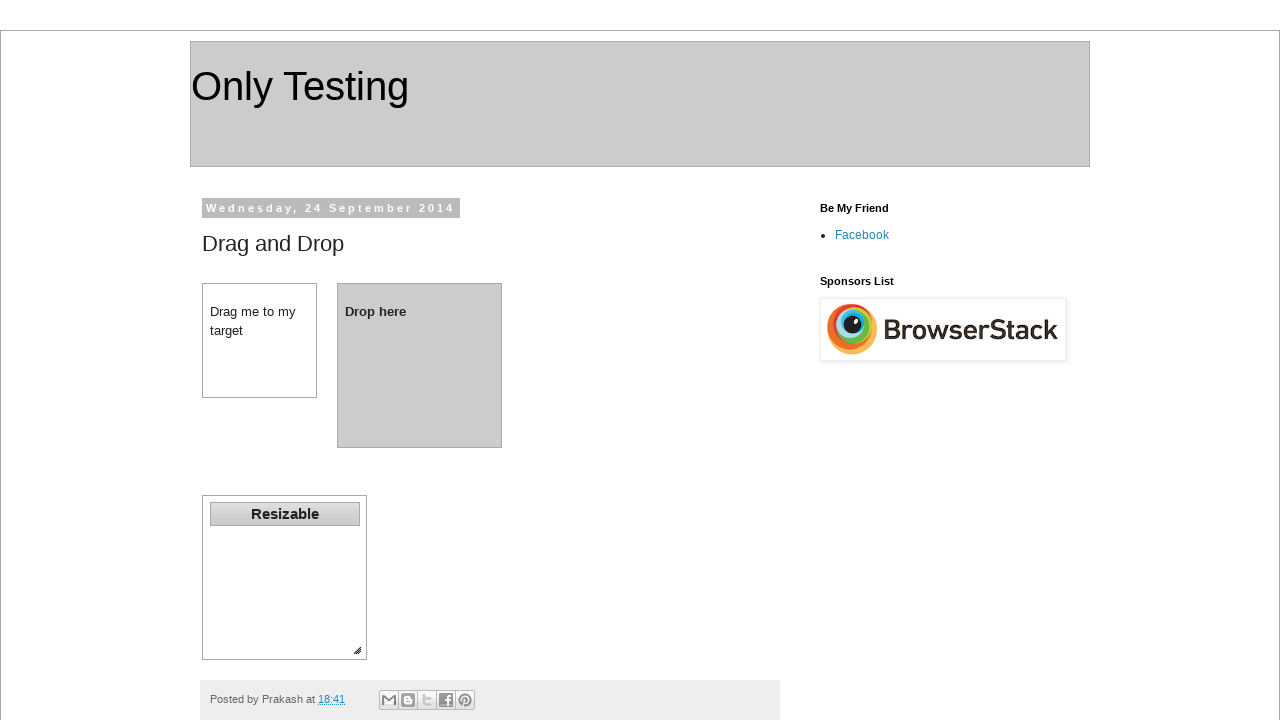

Dragged source element to target location at (420, 365)
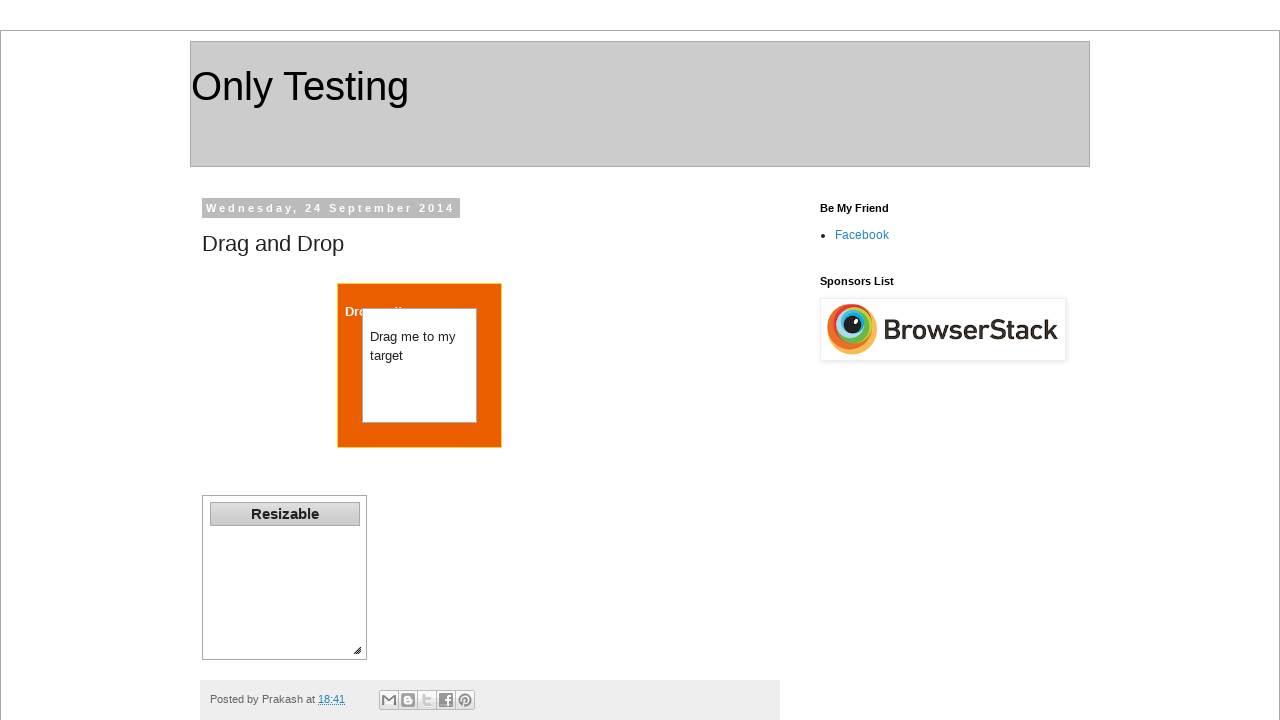

Verified paragraph element appeared in target after drop
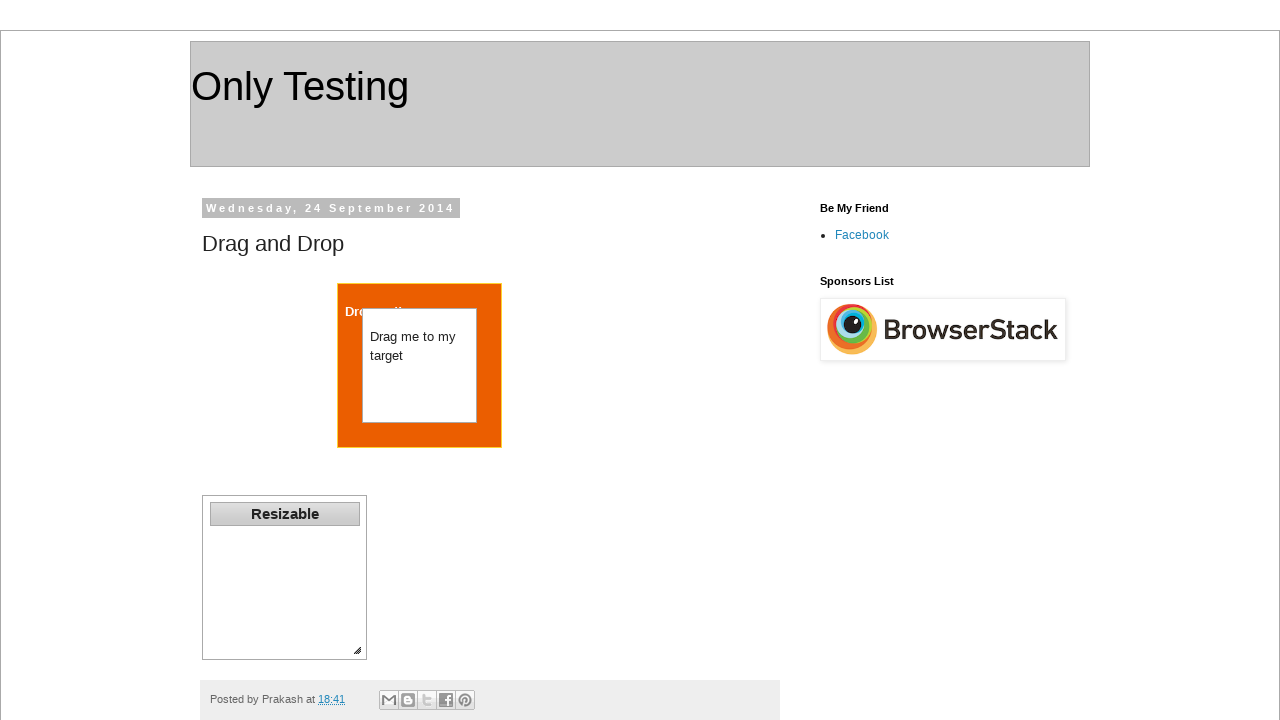

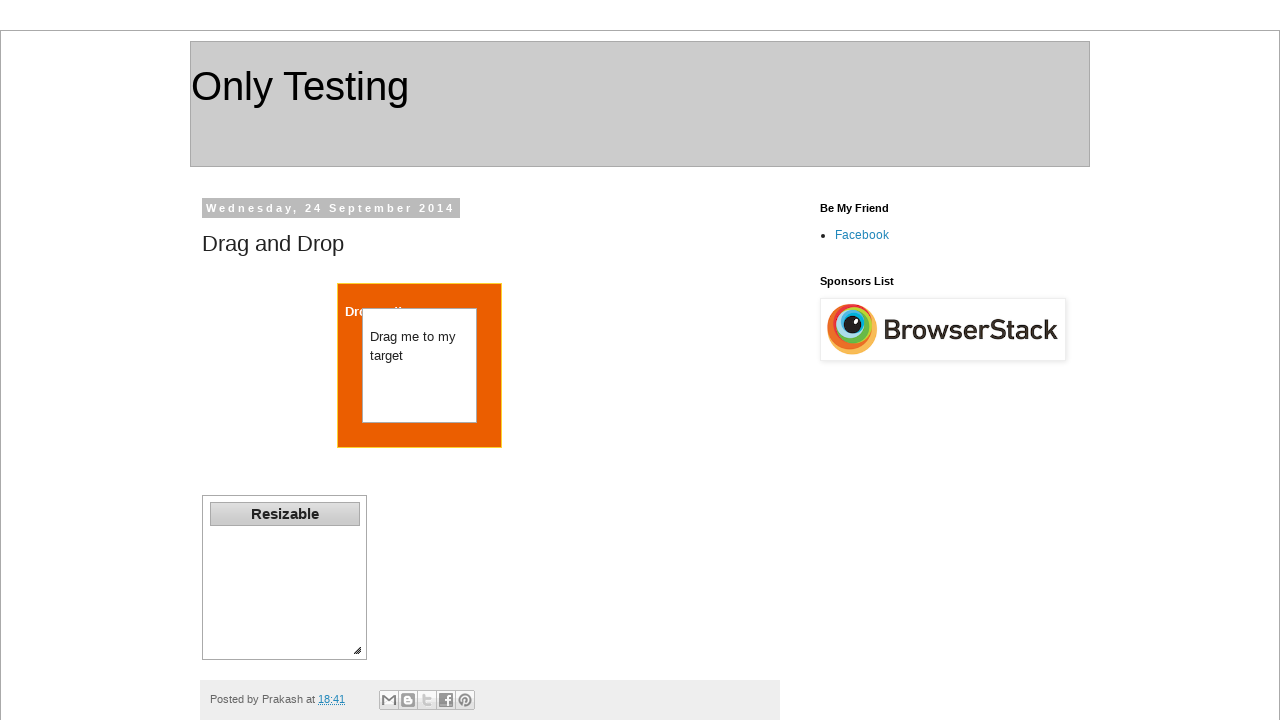